Tests that the complete all checkbox updates state when individual items are completed or cleared

Starting URL: https://demo.playwright.dev/todomvc

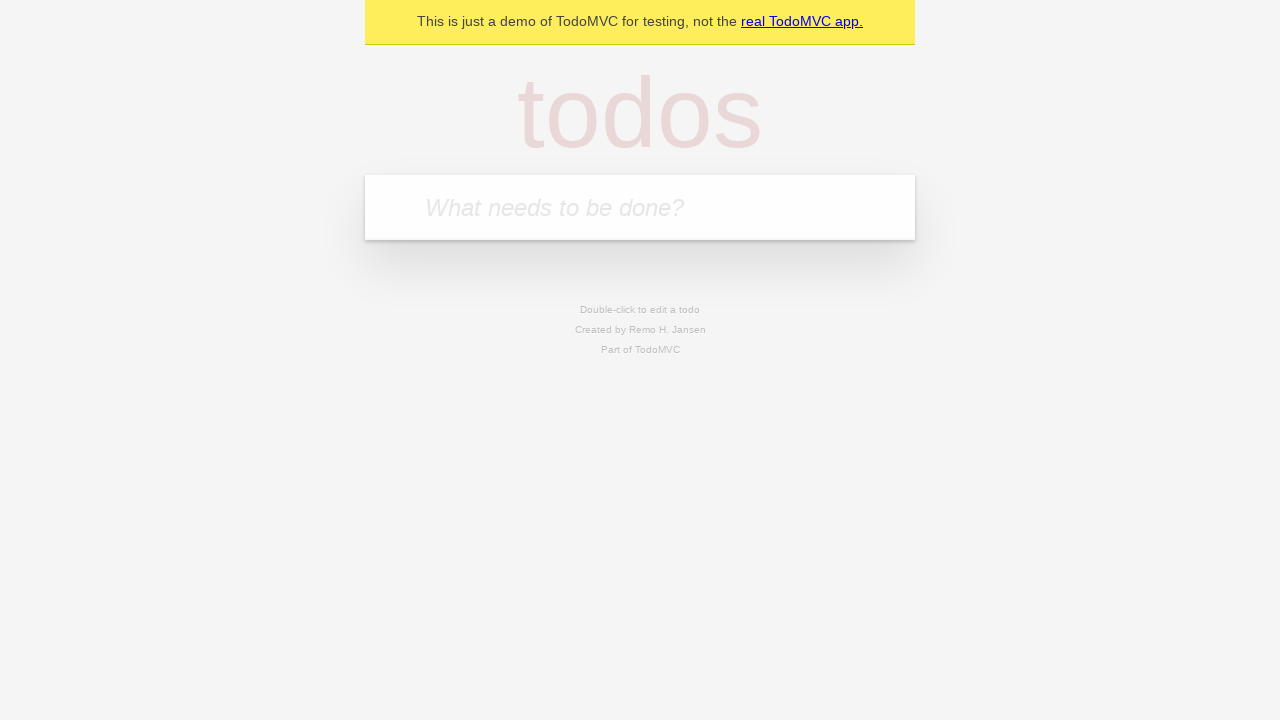

Filled todo input with 'buy some cheese' on internal:attr=[placeholder="What needs to be done?"i]
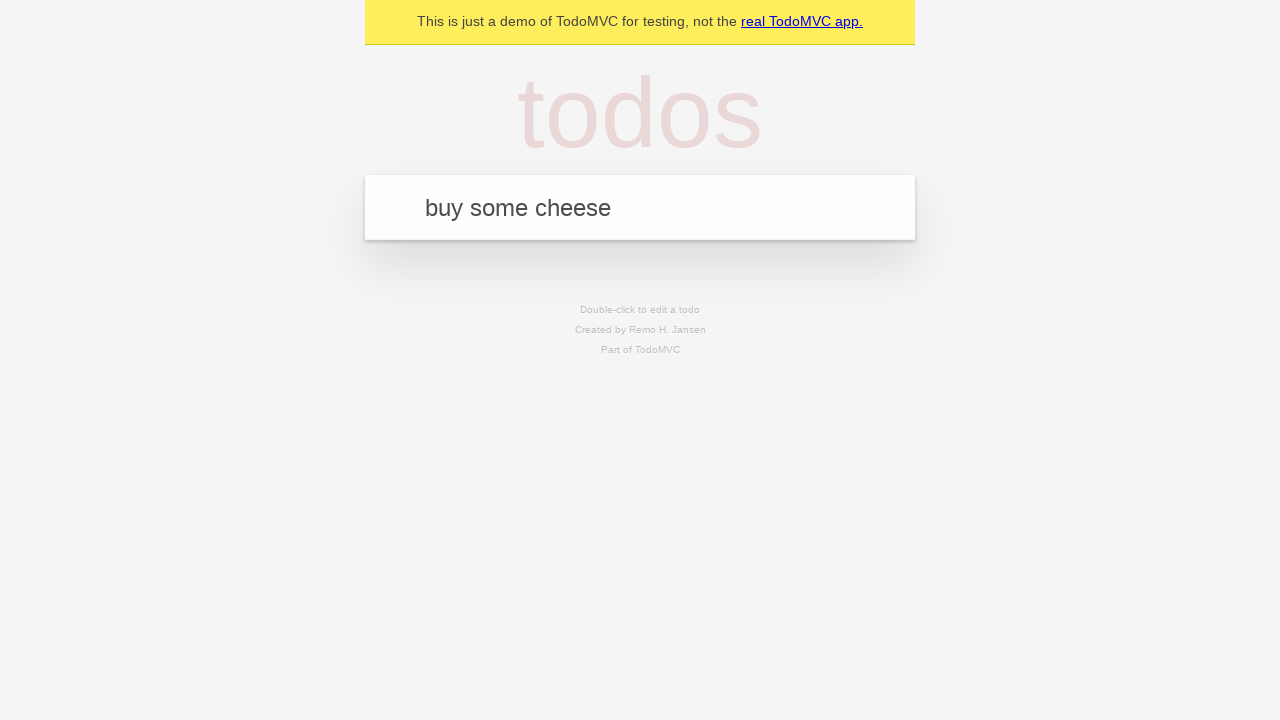

Pressed Enter to add first todo on internal:attr=[placeholder="What needs to be done?"i]
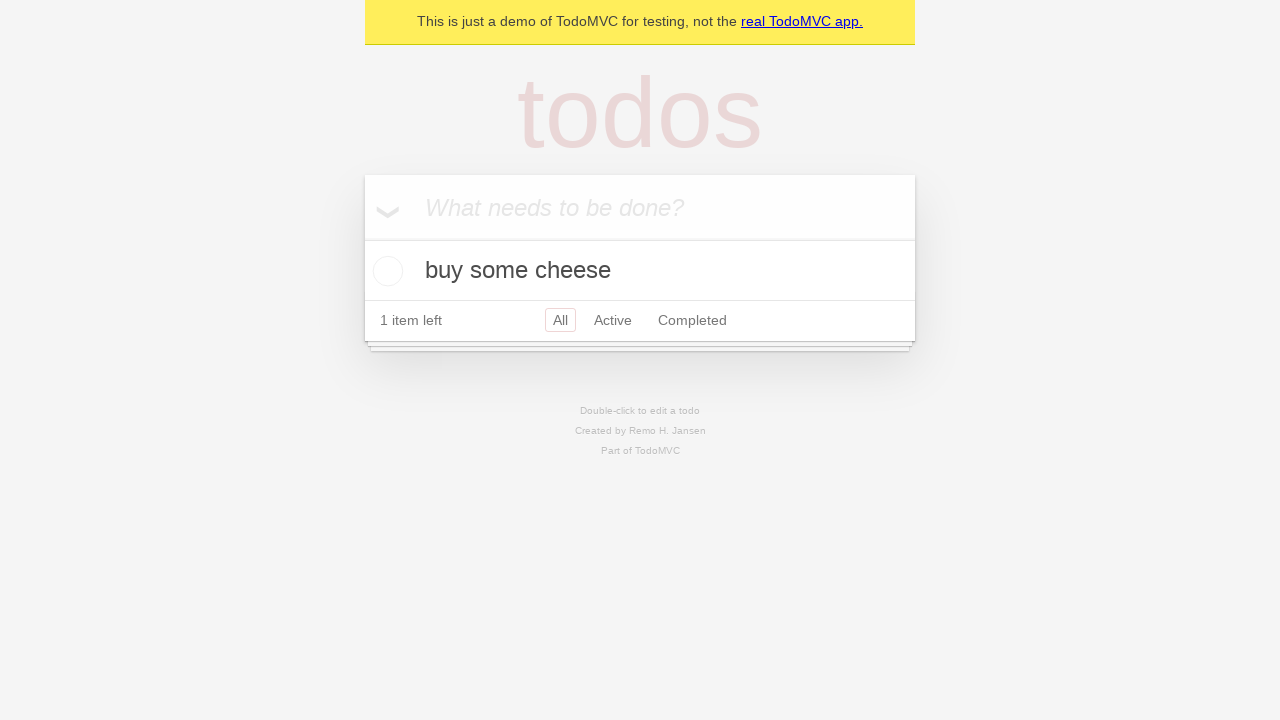

Filled todo input with 'feed the cat' on internal:attr=[placeholder="What needs to be done?"i]
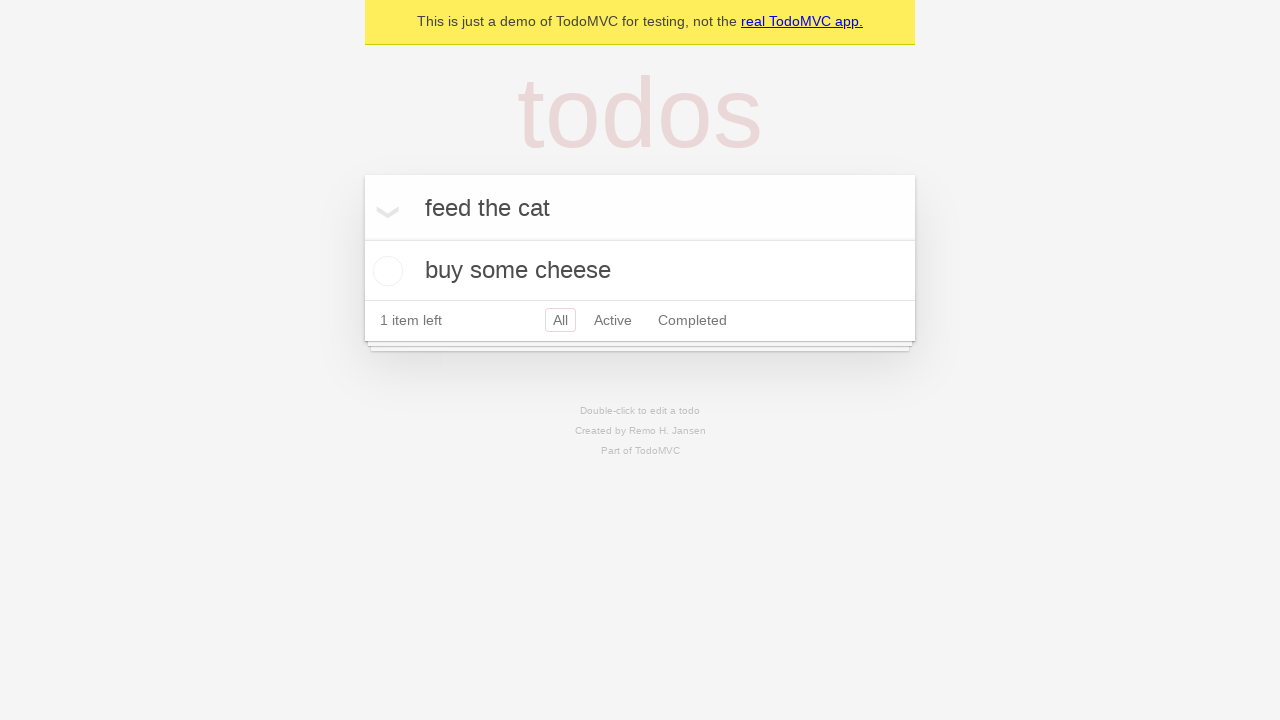

Pressed Enter to add second todo on internal:attr=[placeholder="What needs to be done?"i]
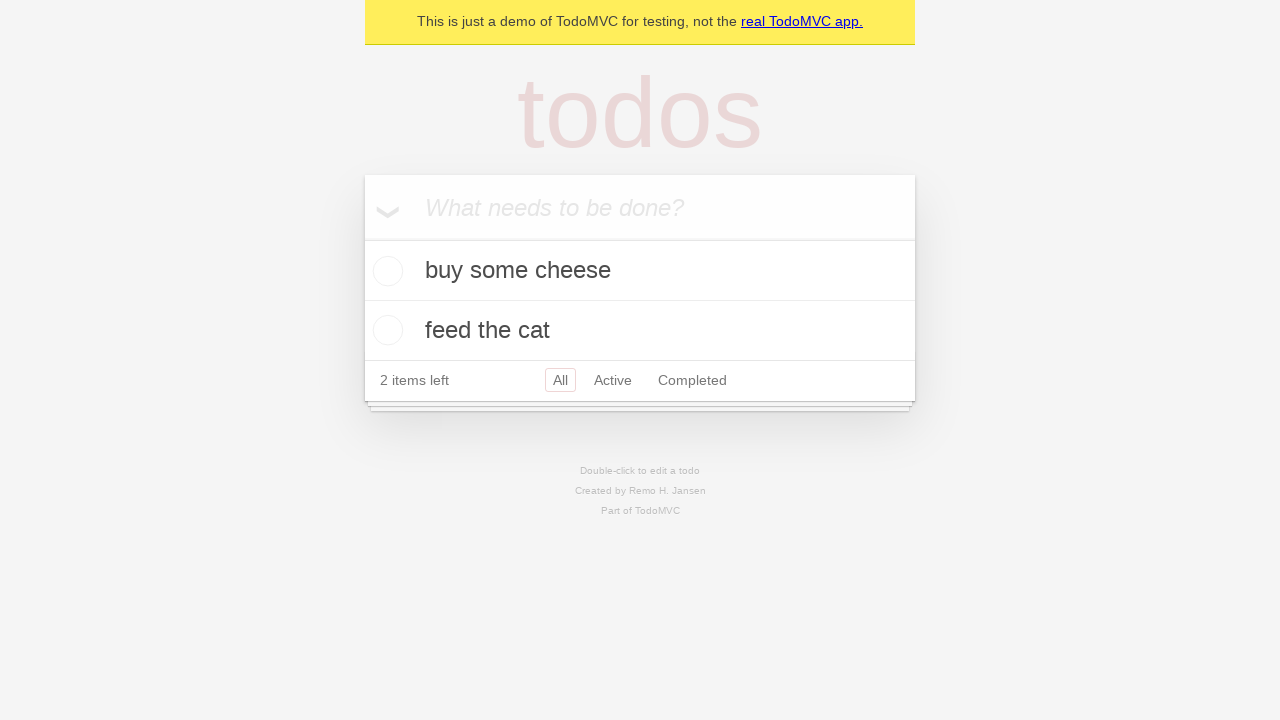

Filled todo input with 'book a doctors appointment' on internal:attr=[placeholder="What needs to be done?"i]
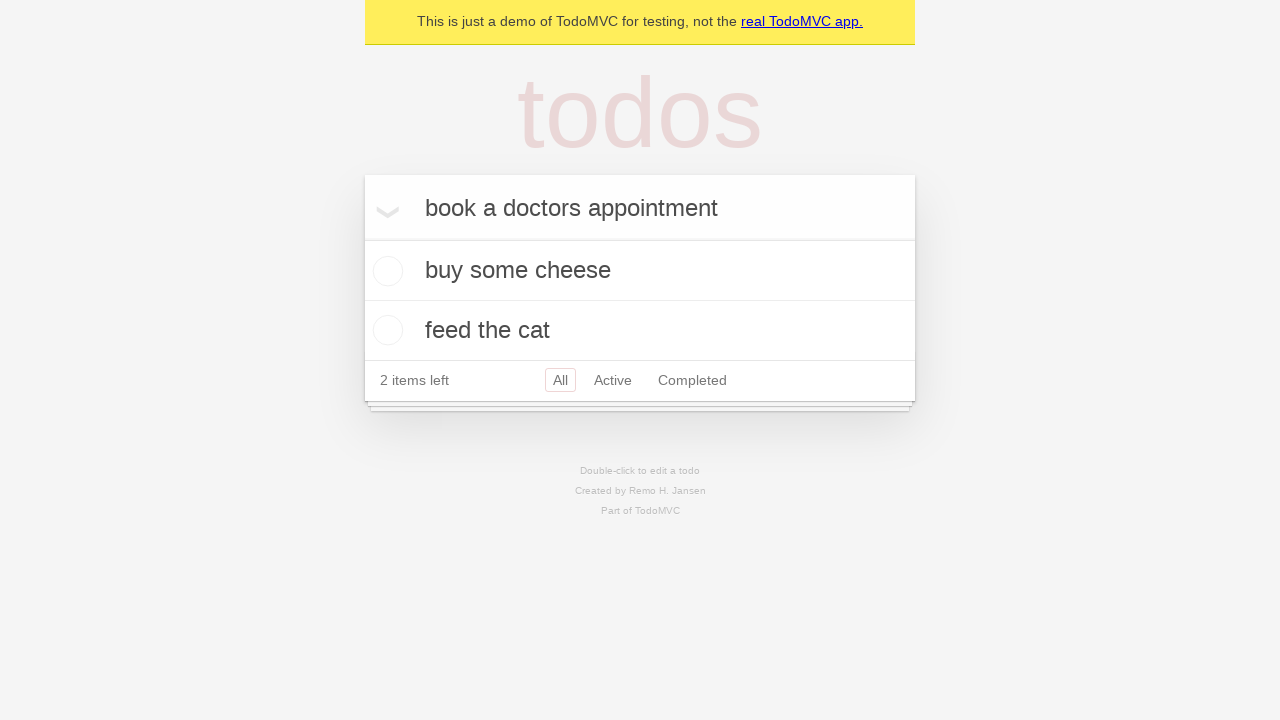

Pressed Enter to add third todo on internal:attr=[placeholder="What needs to be done?"i]
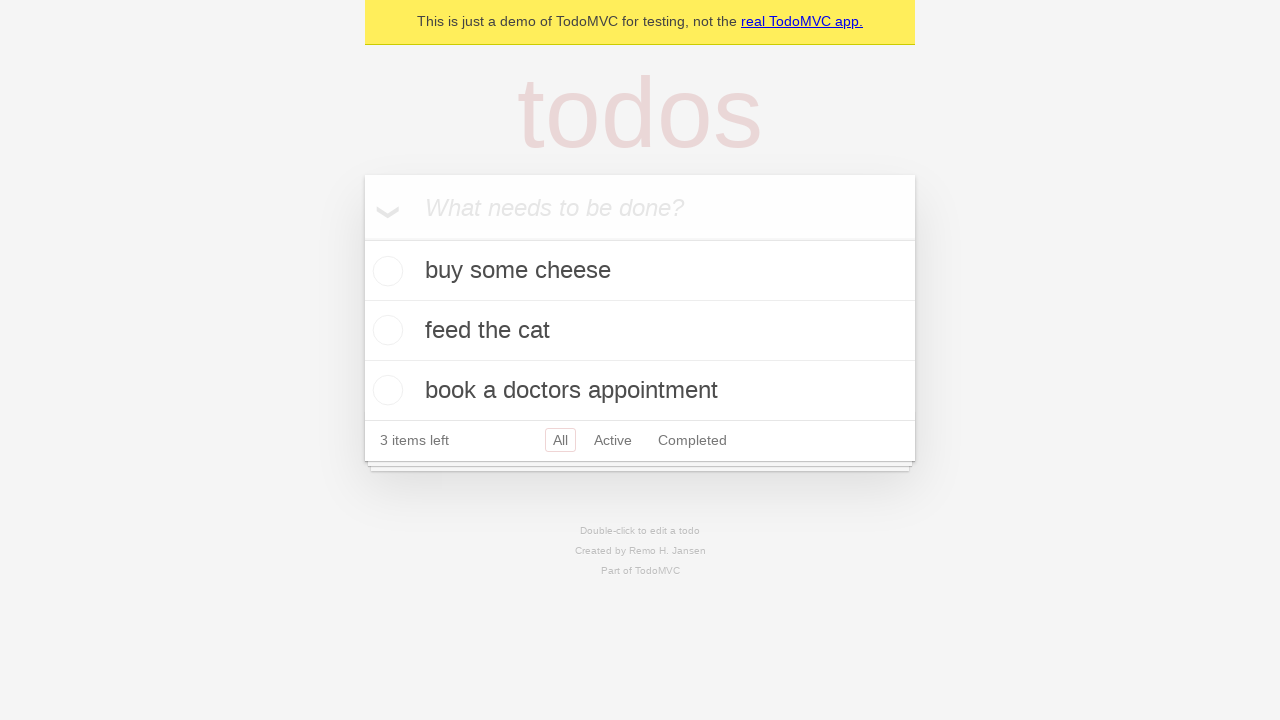

Checked the 'Mark all as complete' checkbox to complete all todos at (362, 238) on internal:label="Mark all as complete"i
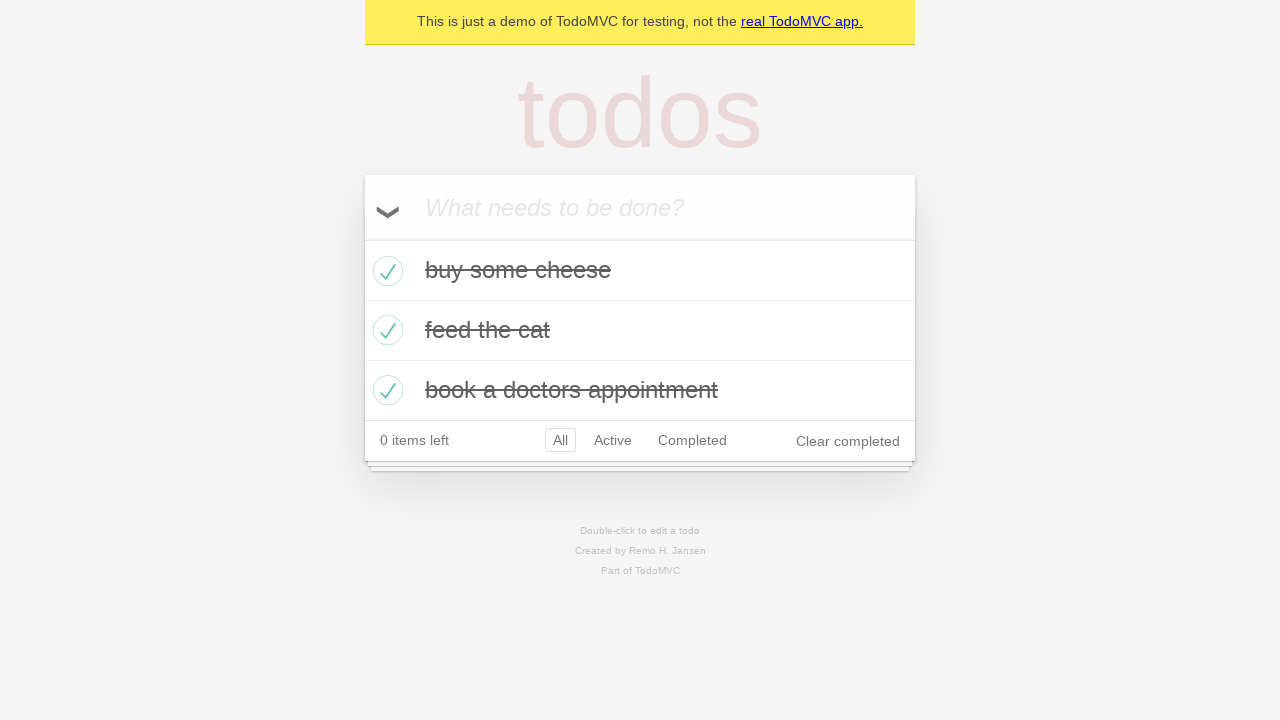

Unchecked the first todo item checkbox at (385, 271) on internal:testid=[data-testid="todo-item"s] >> nth=0 >> internal:role=checkbox
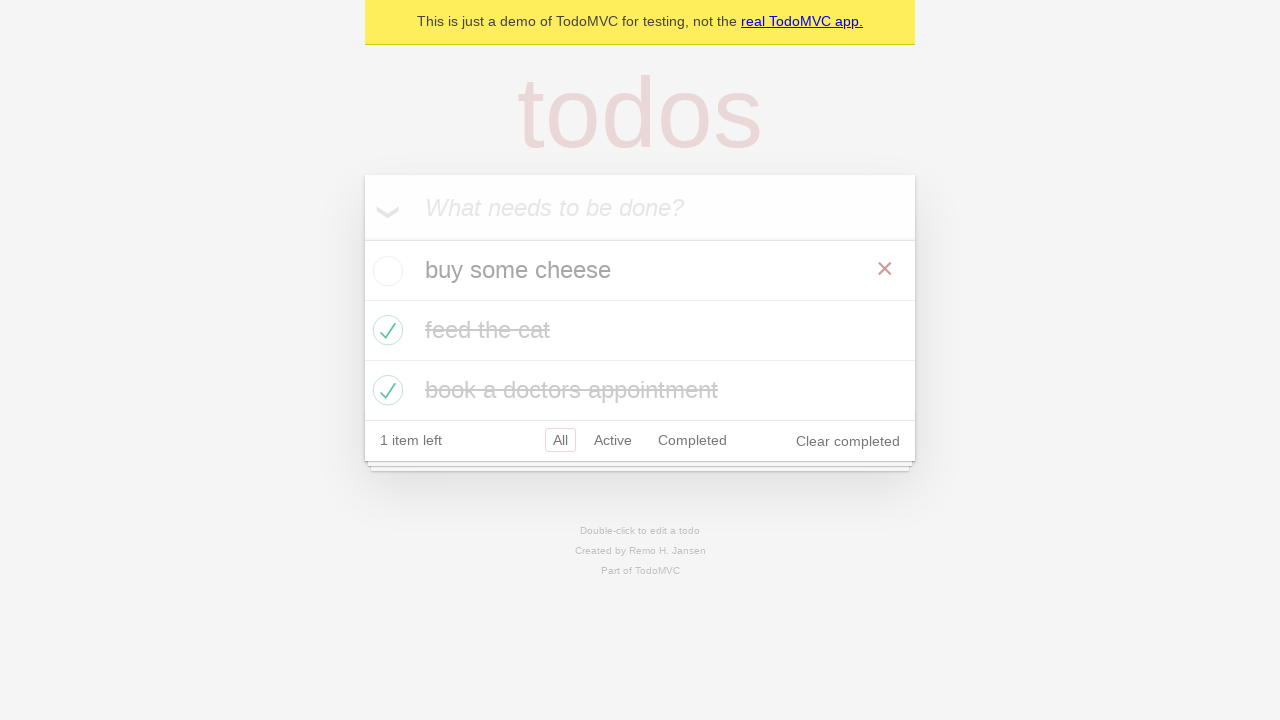

Checked the first todo item checkbox again at (385, 271) on internal:testid=[data-testid="todo-item"s] >> nth=0 >> internal:role=checkbox
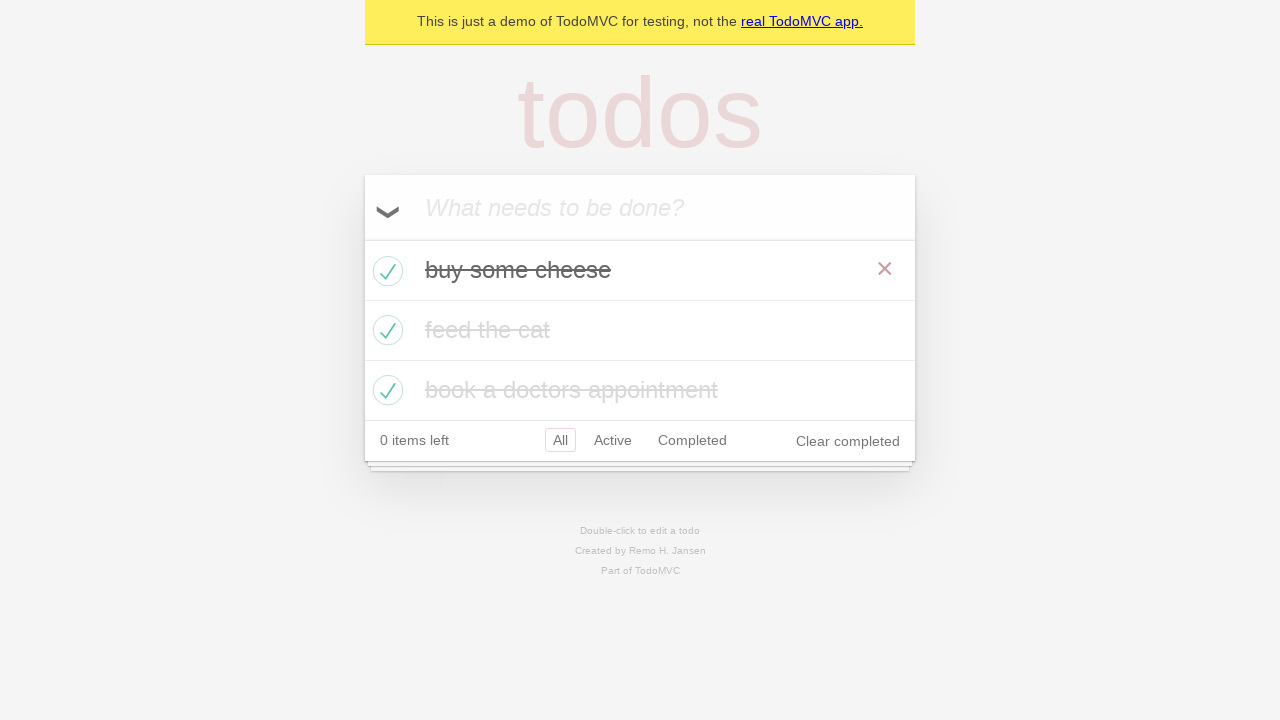

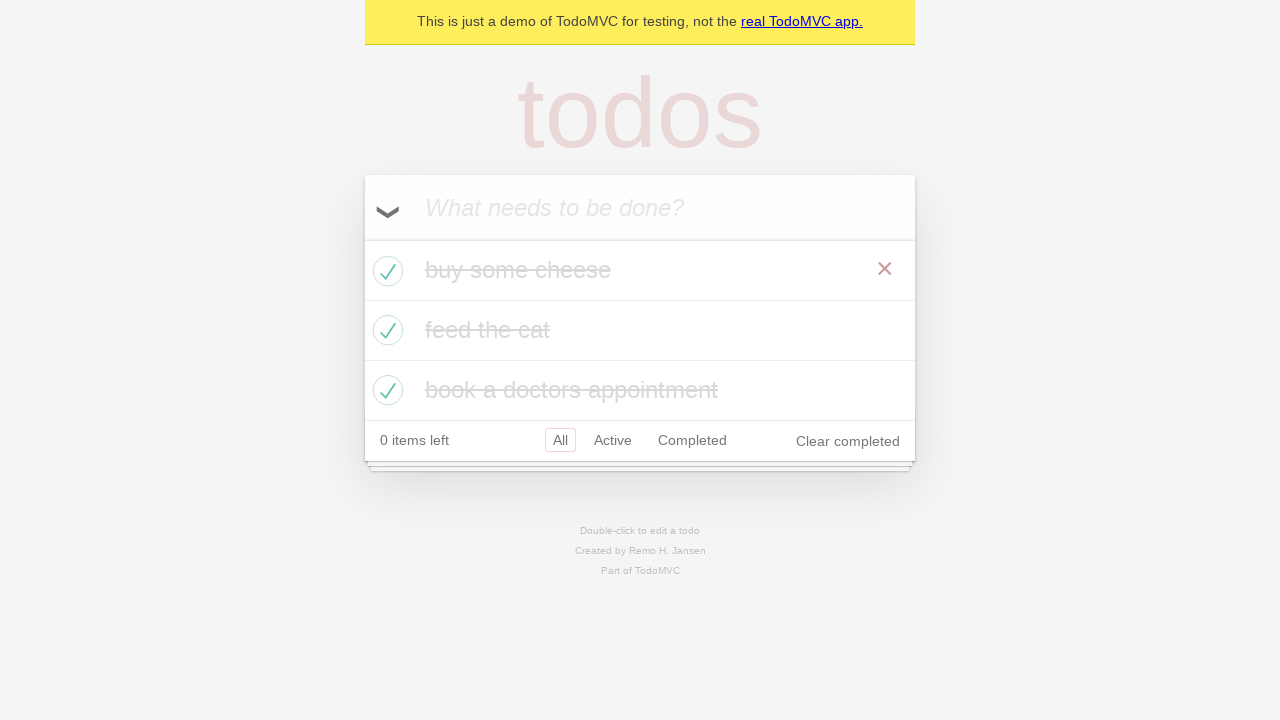